Tests a registration form by filling in required fields (first name, last name, email) and submitting, then verifying successful registration message appears.

Starting URL: http://suninjuly.github.io/registration1.html

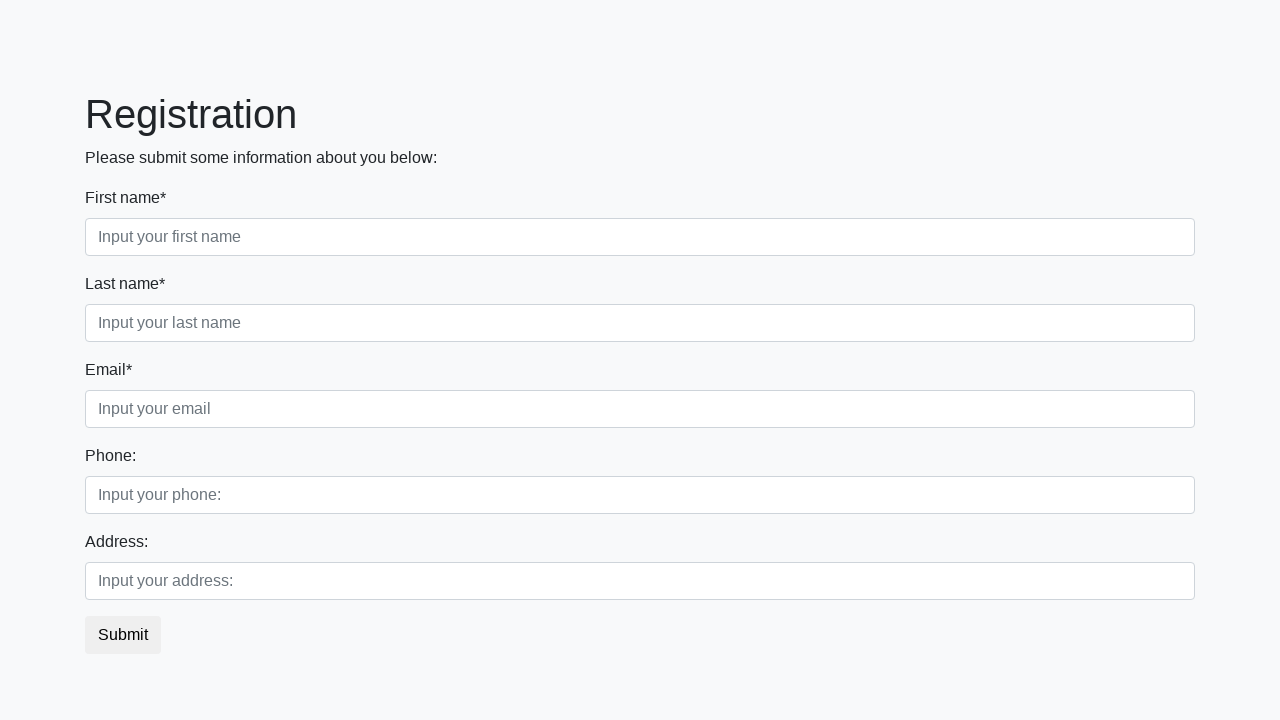

Filled first name field with 'Ivan' on body > div > form > div.first_block > div.form-group.first_class > input
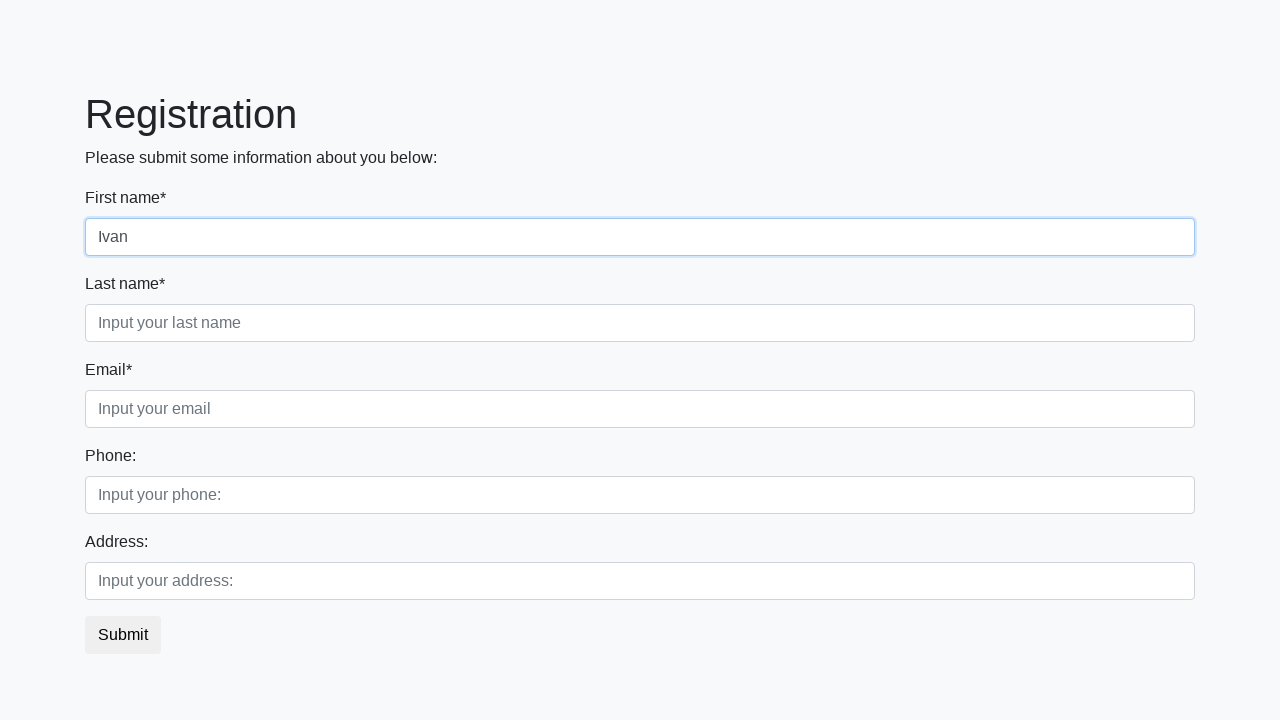

Filled last name field with 'Ivanov' on body > div > form > div.first_block > div.form-group.second_class > input
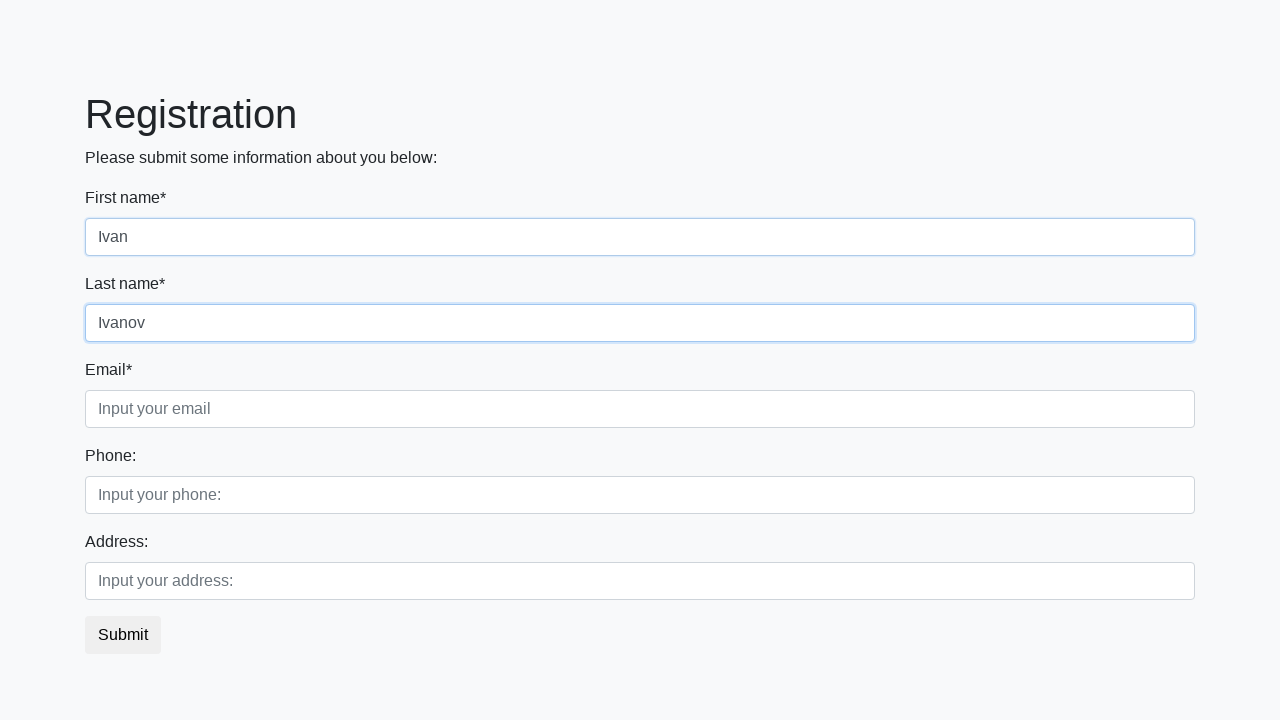

Filled email field with 'example@example.com' on .third
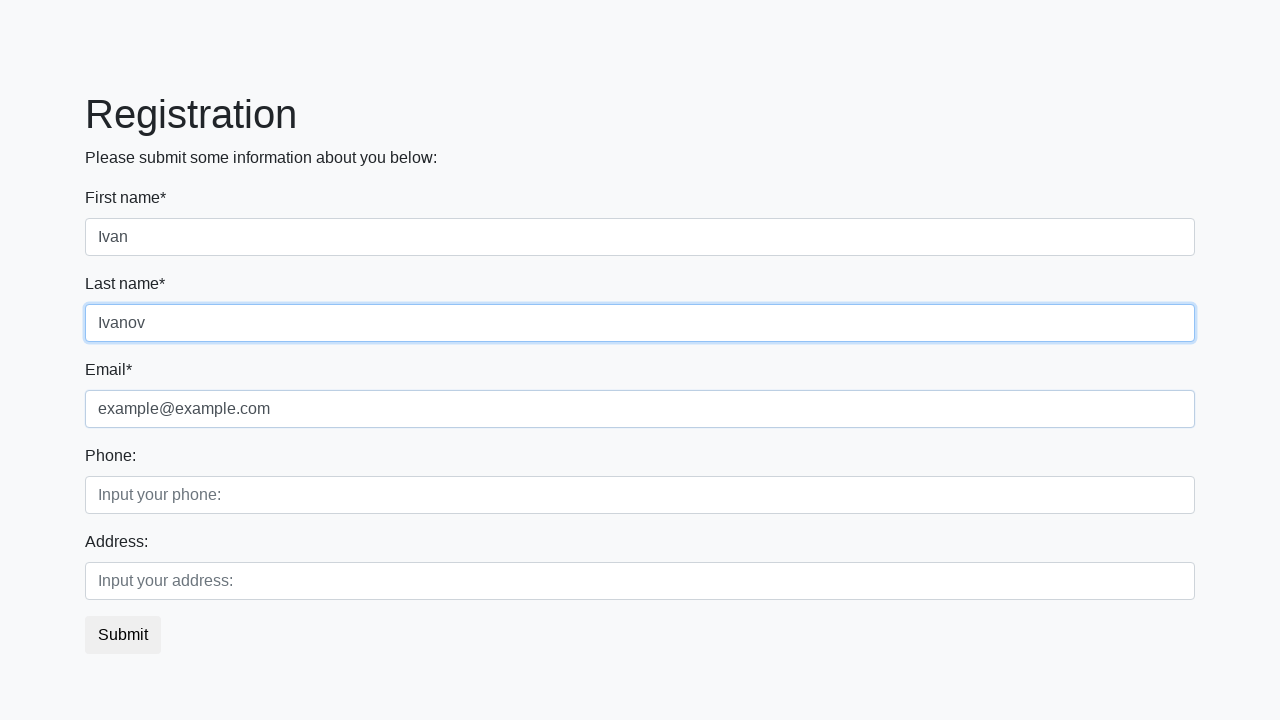

Clicked form submit button at (123, 635) on body > div > form > button
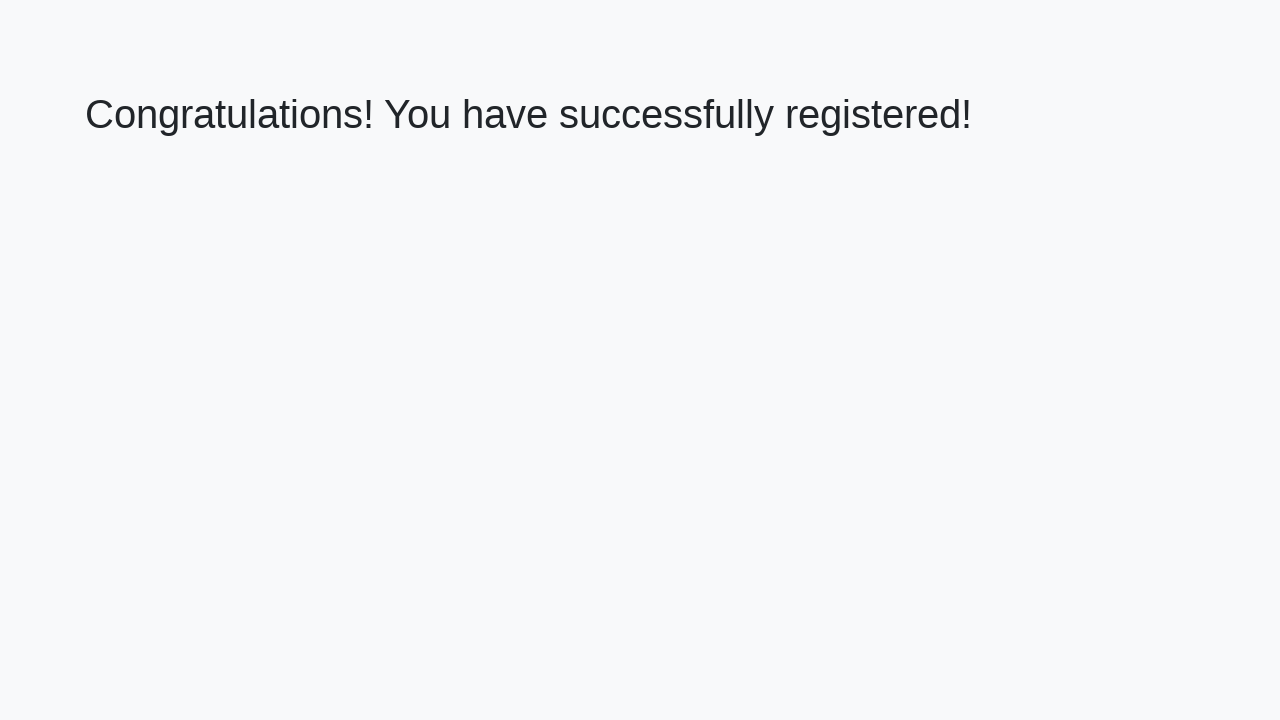

Success message appeared - registration completed
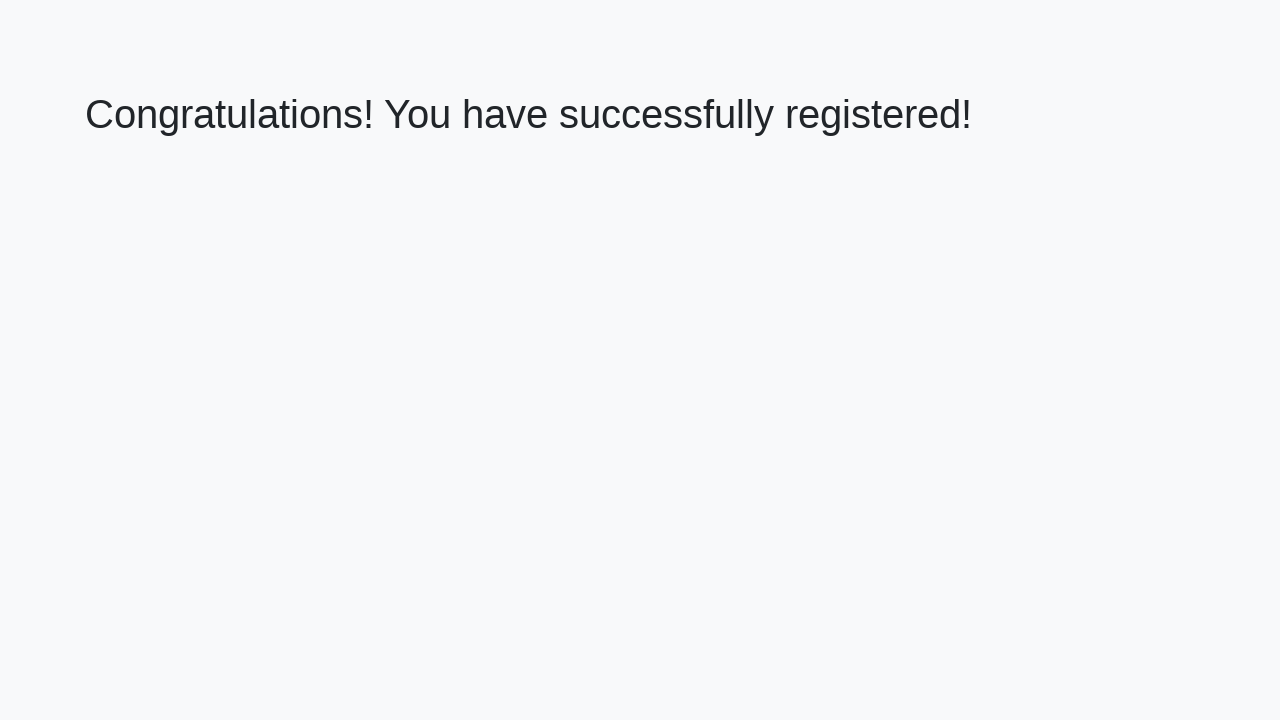

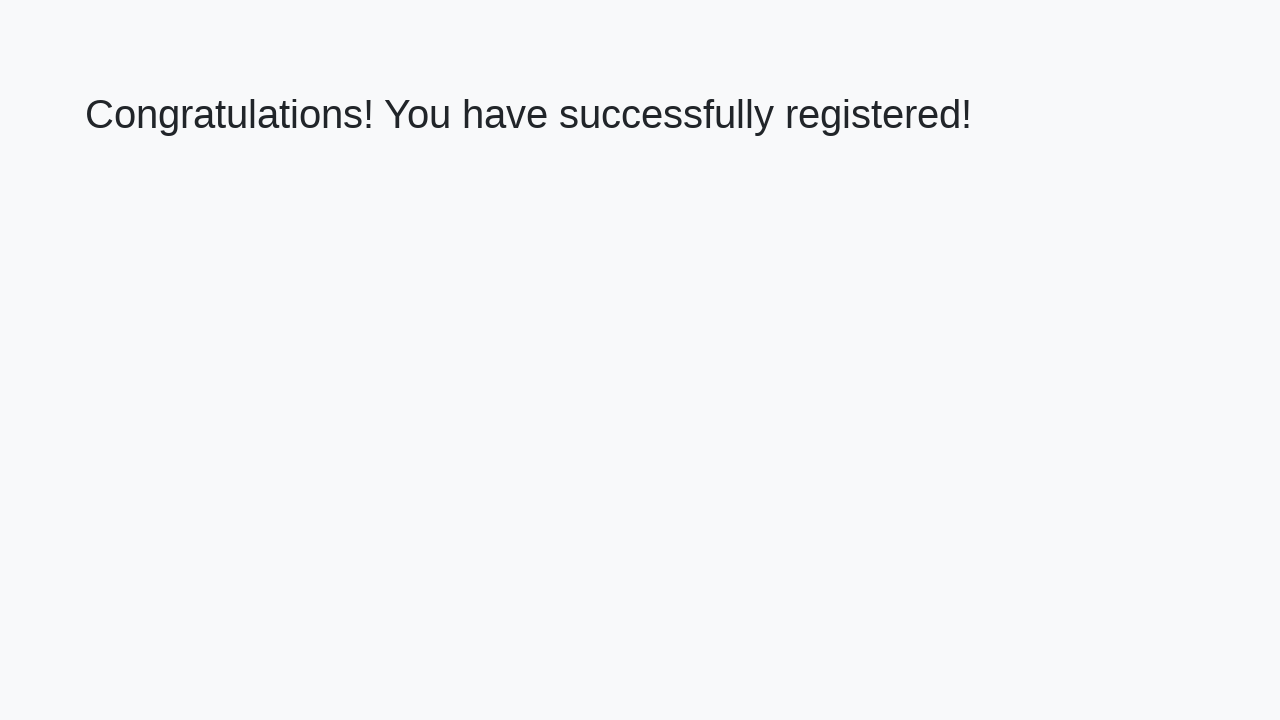